Tests an online checkers game by making five moves (B3→C4, C4→D5, D3→B5, F3→G4, E2→F3), verifying the "Make a move" message appears after each turn, and then restarting the game to confirm the restart functionality works.

Starting URL: https://www.gamesforthebrain.com/game/checkers/

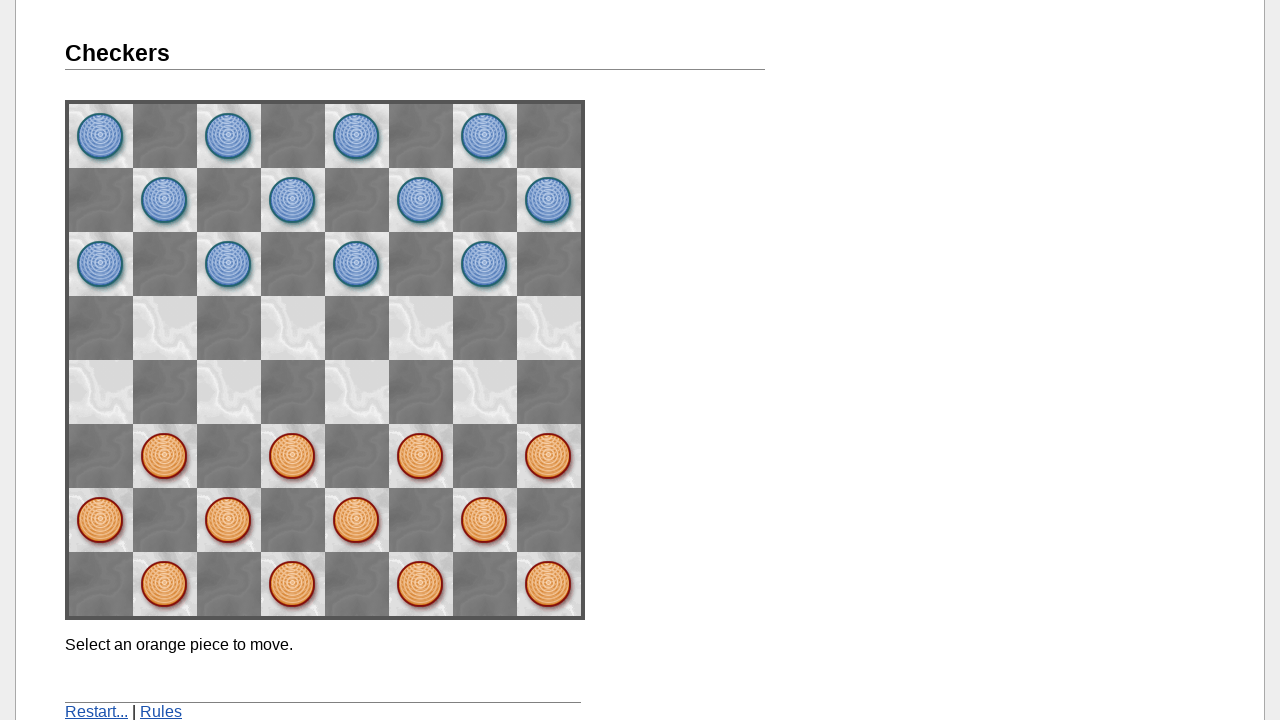

Game board loaded successfully
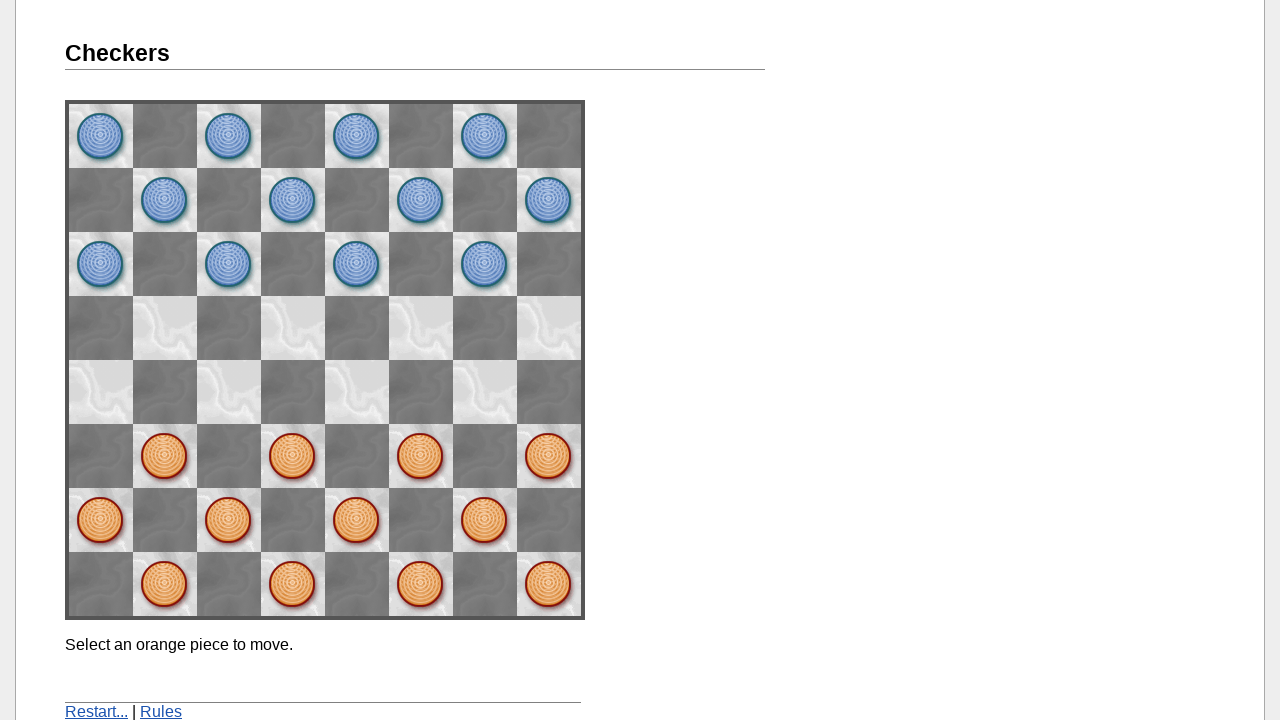

Clicked piece at B3 at (165, 456) on xpath=//img[@name='space62']
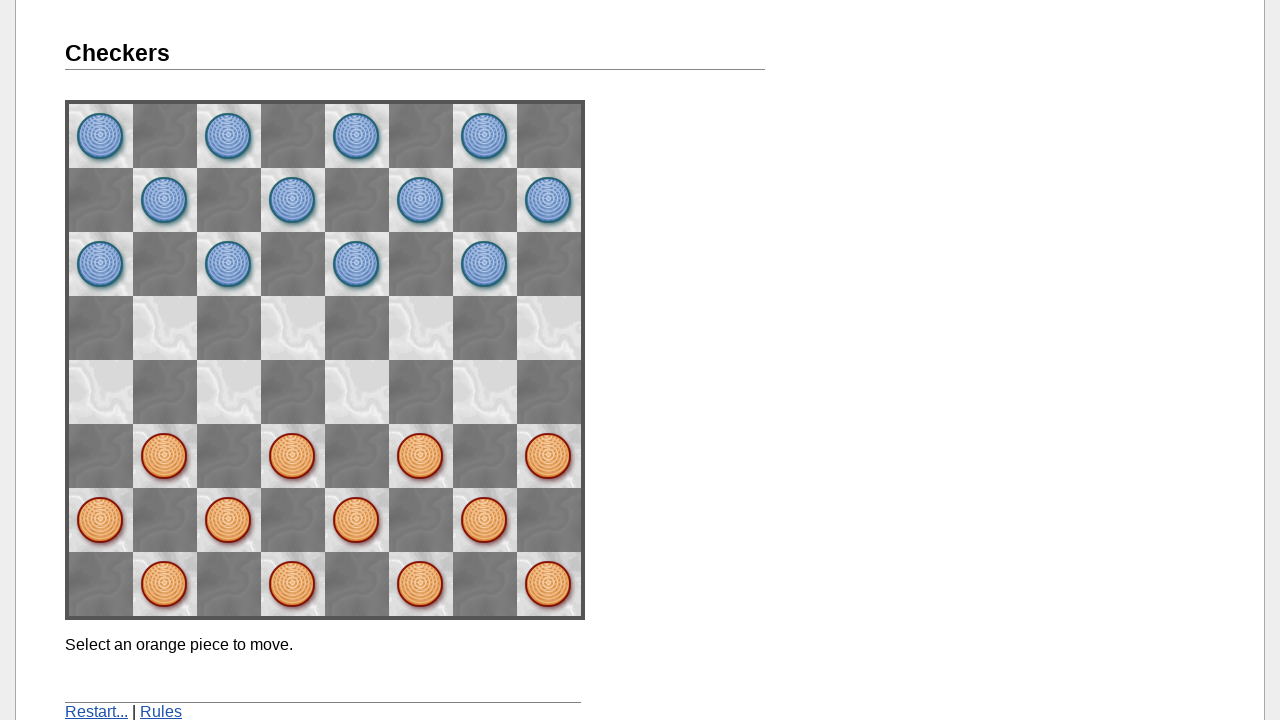

Completed move B3 → C4 at (229, 392) on xpath=//img[@name='space53']
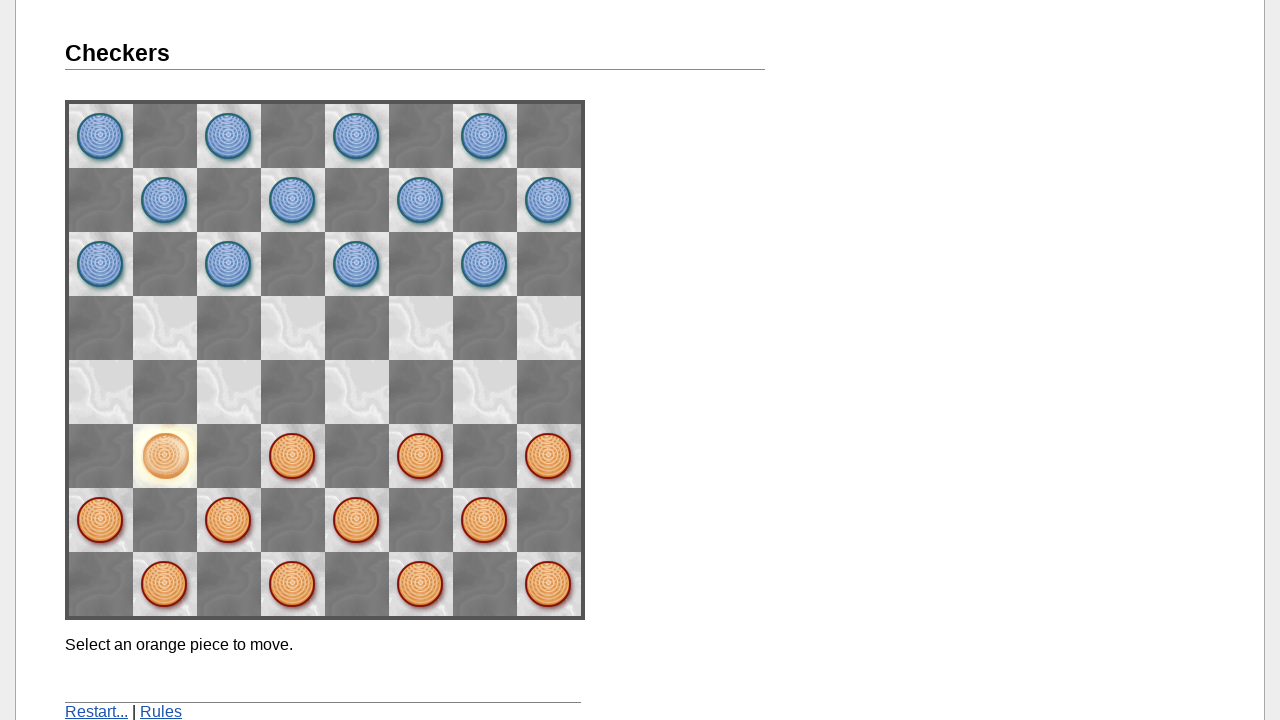

Make a move message appeared after move one
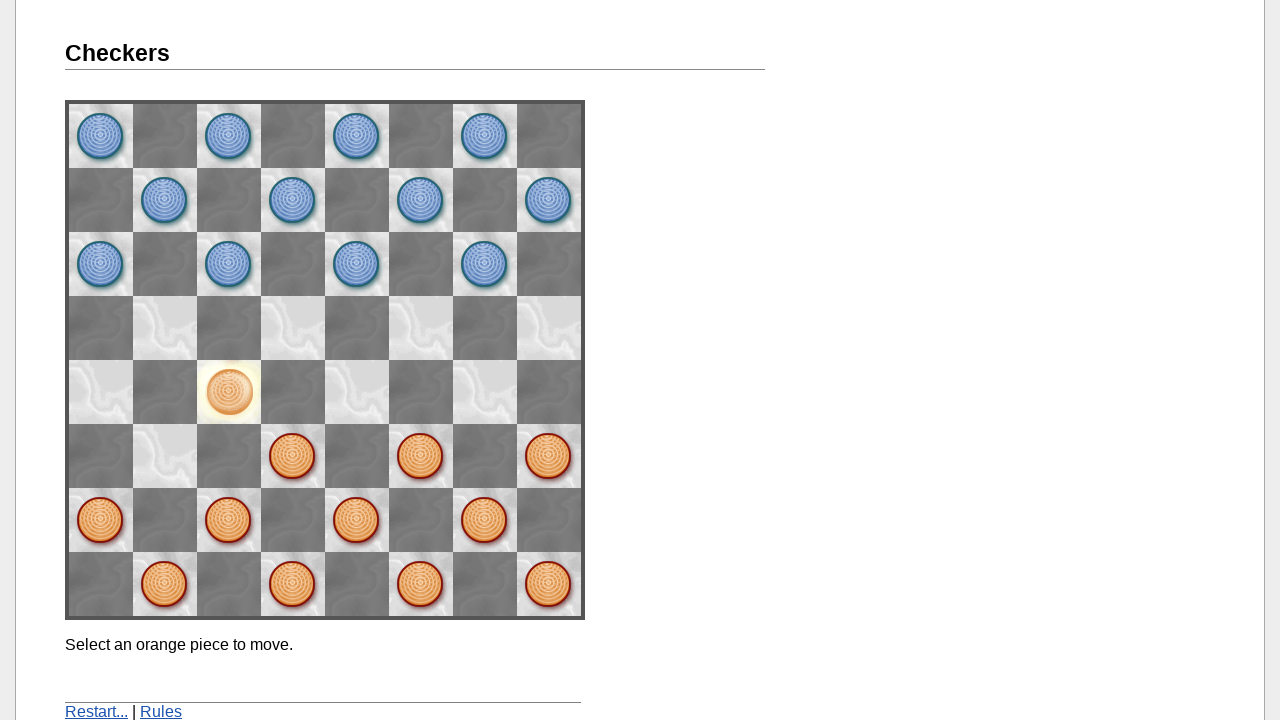

Waited 1 second for game state update
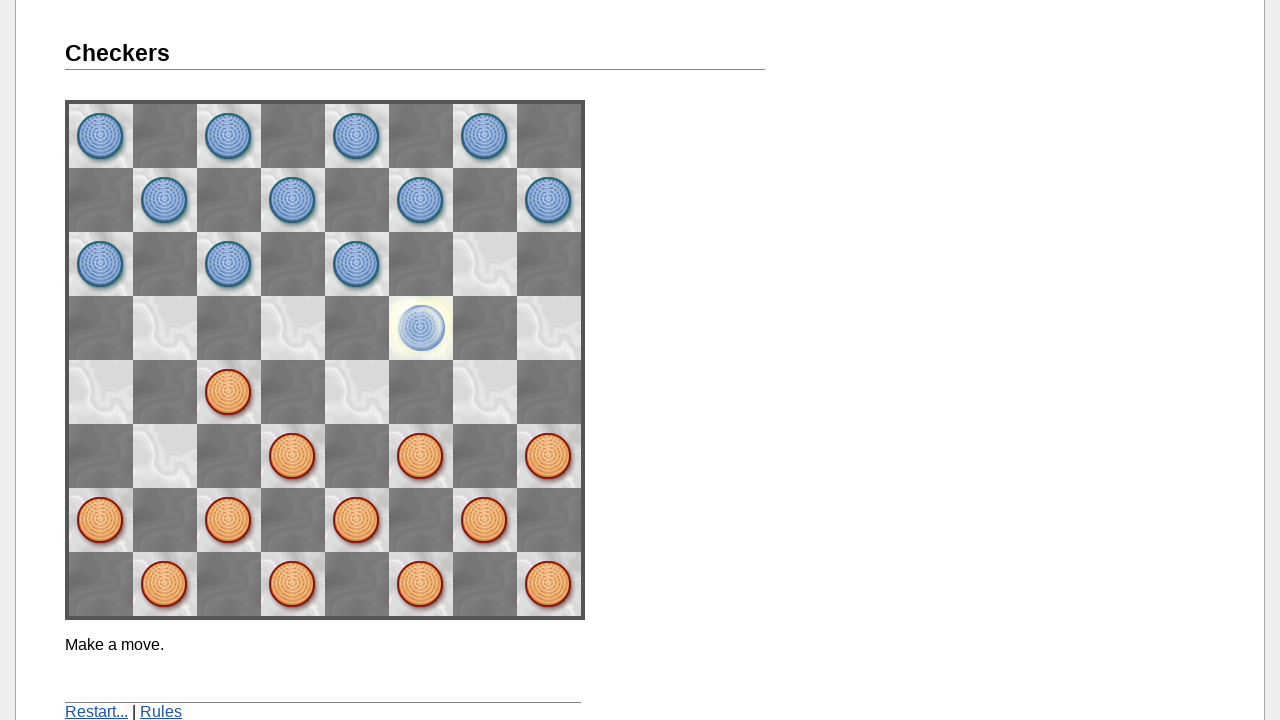

Clicked piece at C4 at (229, 392) on xpath=//img[@onclick='didClick(5, 3)']
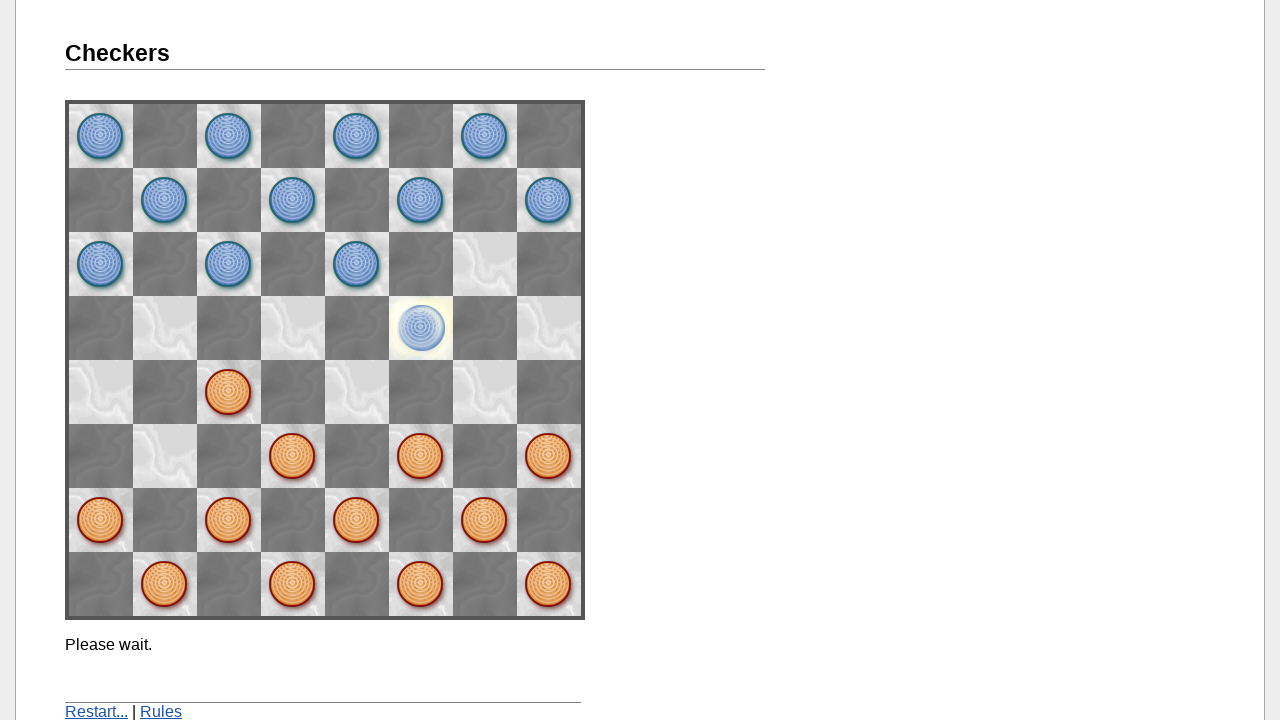

Waited 500ms for piece selection
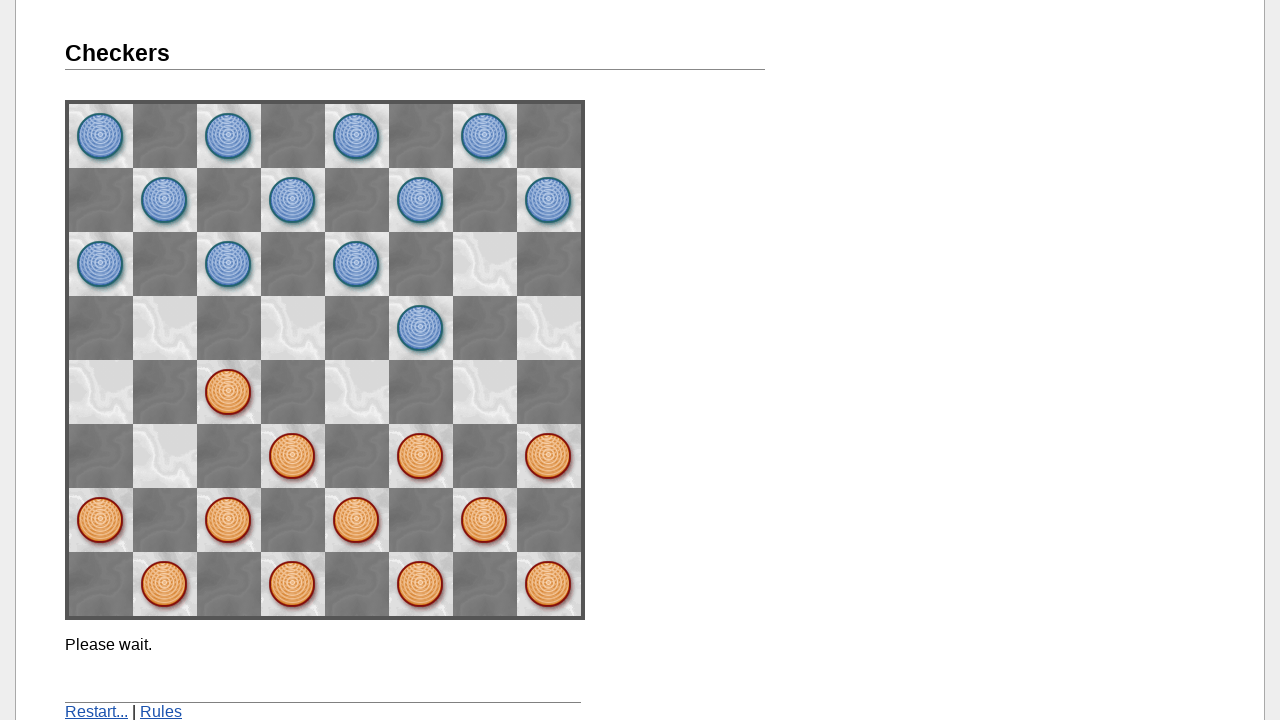

Completed move C4 → D5 at (293, 328) on xpath=//img[@name='space44']
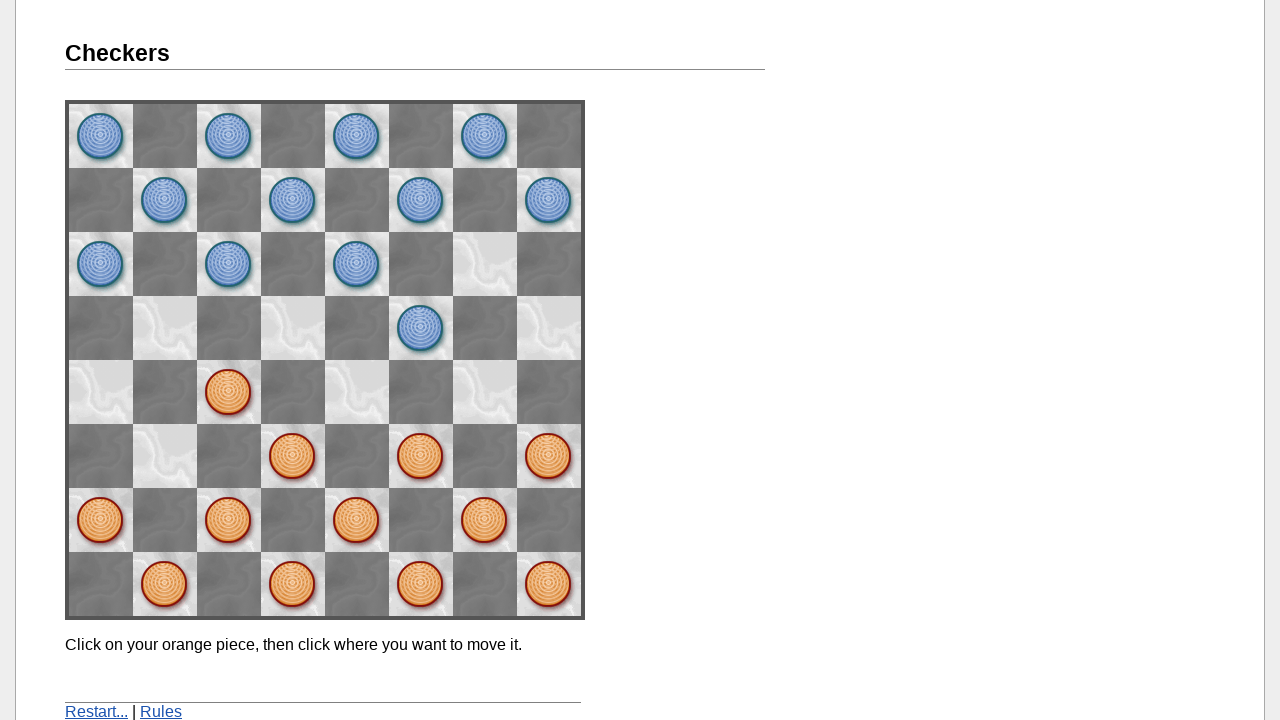

Waited 2 seconds for opponent's turn and message
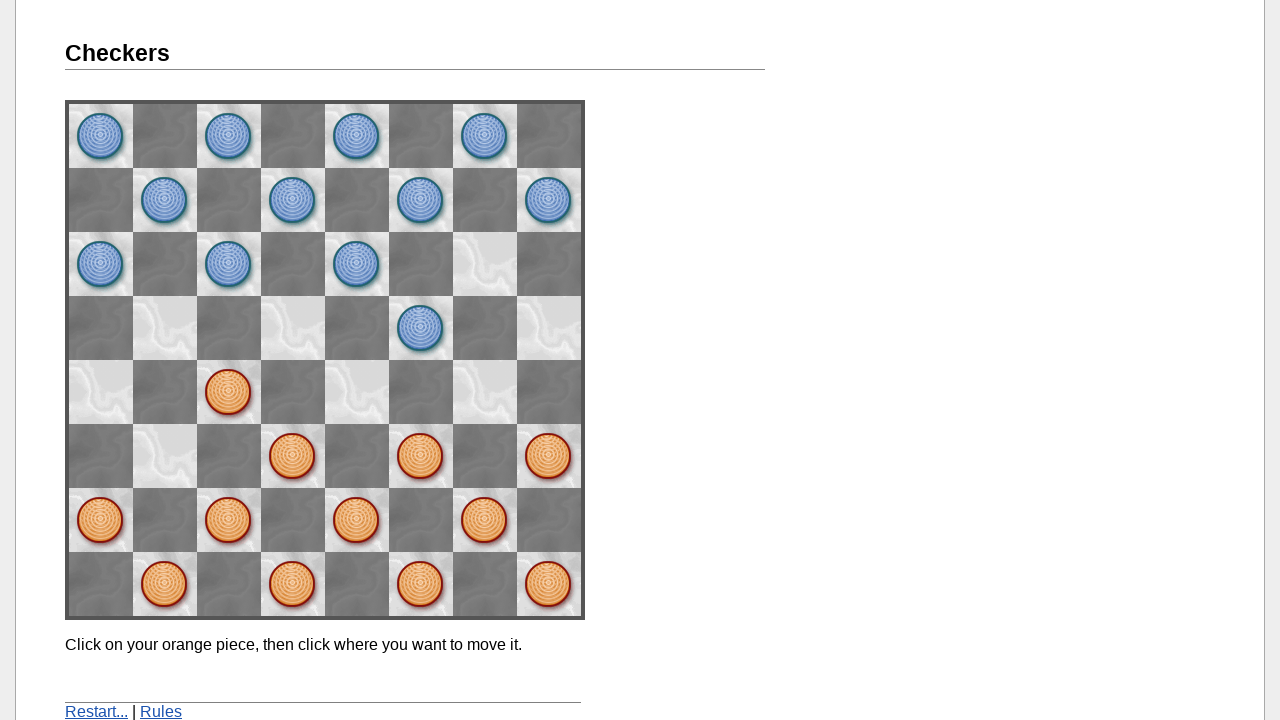

Clicked piece at D3 at (293, 456) on xpath=//img[@onclick='didClick(4, 2)']
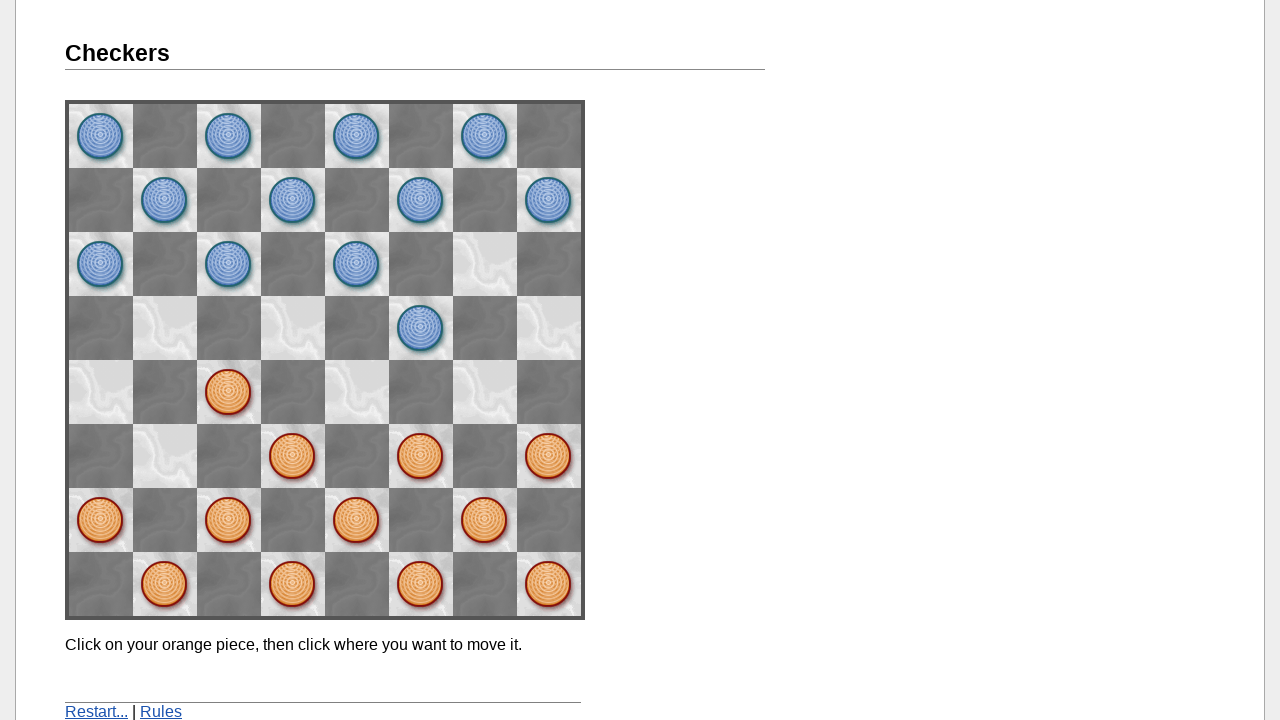

Waited 500ms for piece selection
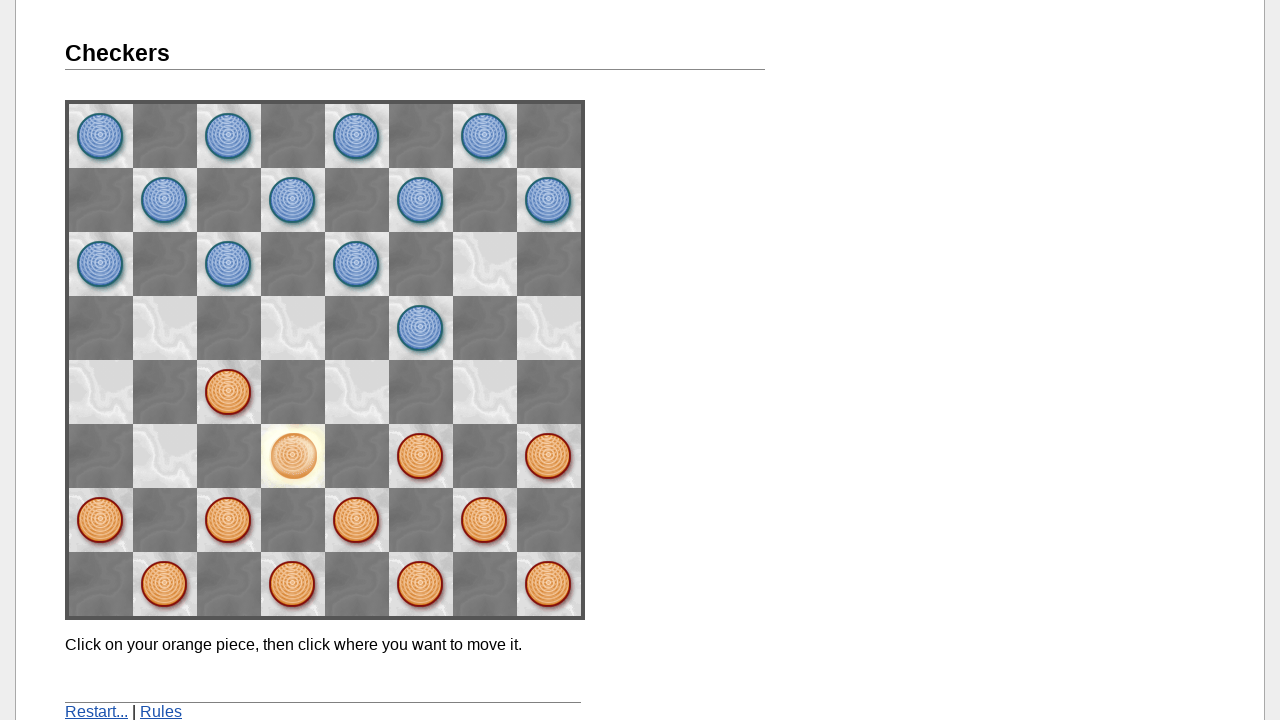

Completed move D3 → B5 (capturing blue piece) at (165, 328) on xpath=//img[@name='space64']
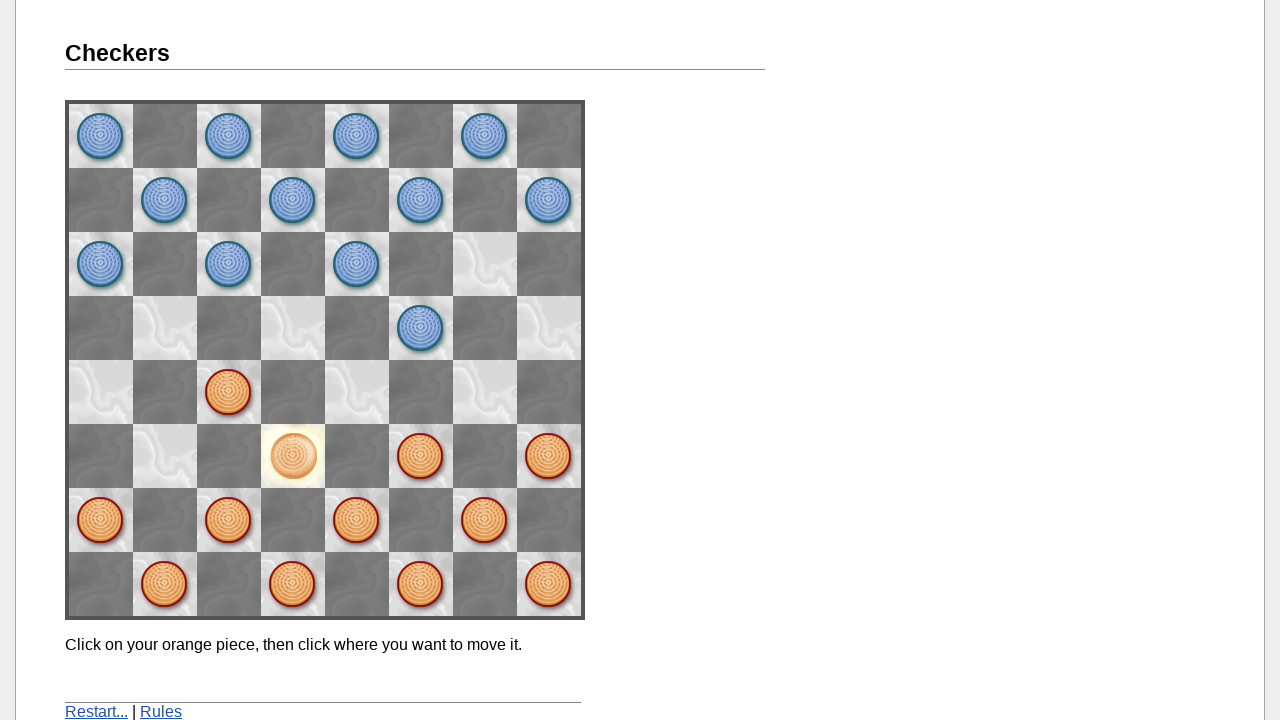

Waited 2 seconds for opponent's turn and message
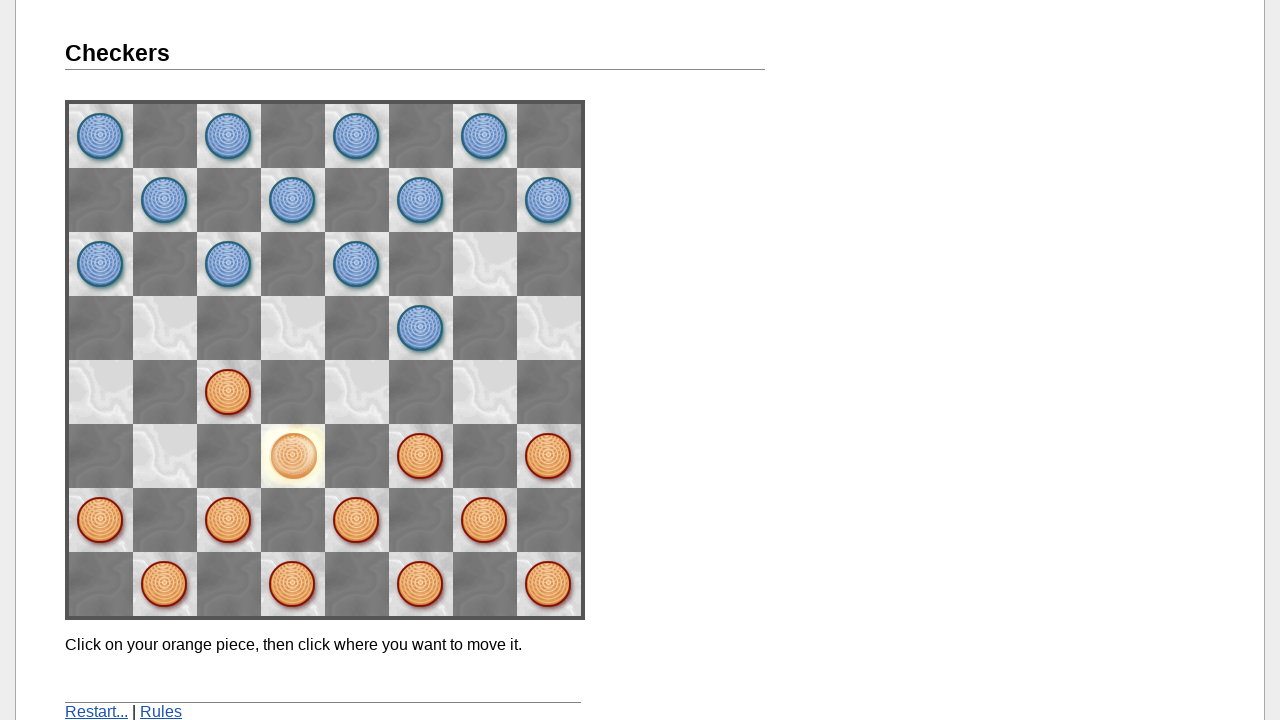

Clicked piece at F3 at (421, 456) on xpath=//img[@onclick='didClick(2, 2)']
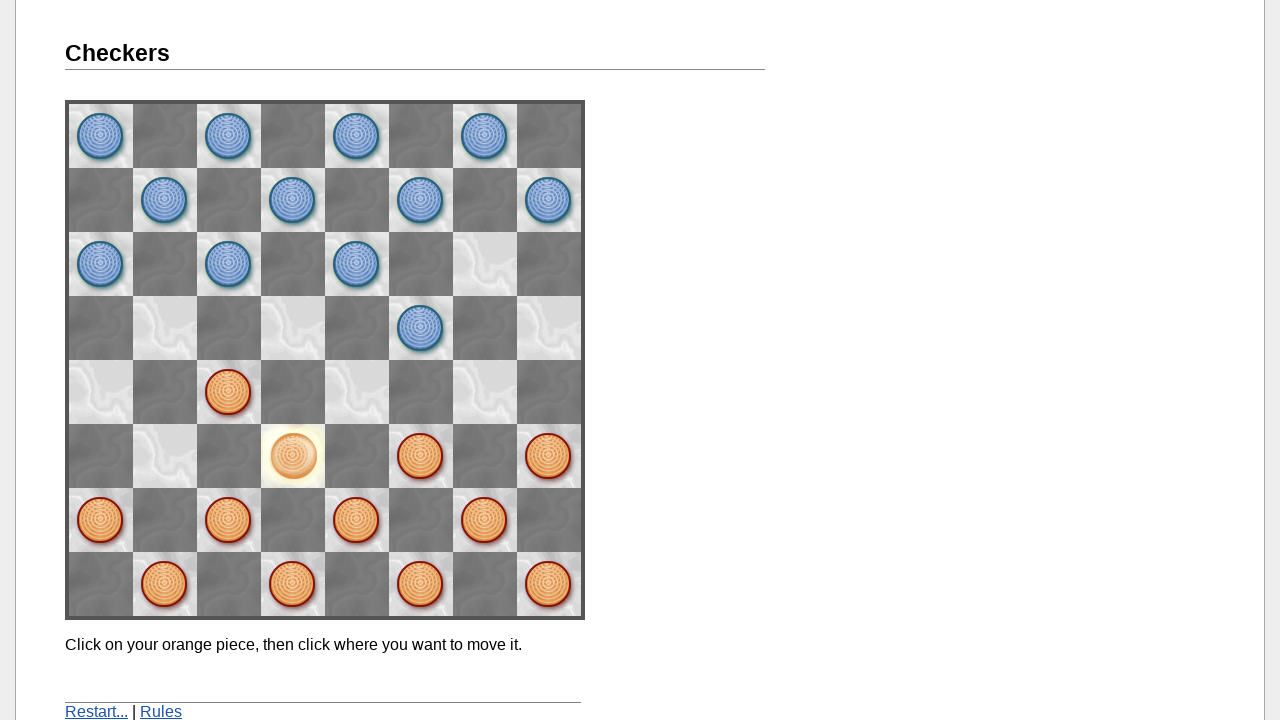

Waited 500ms for piece selection
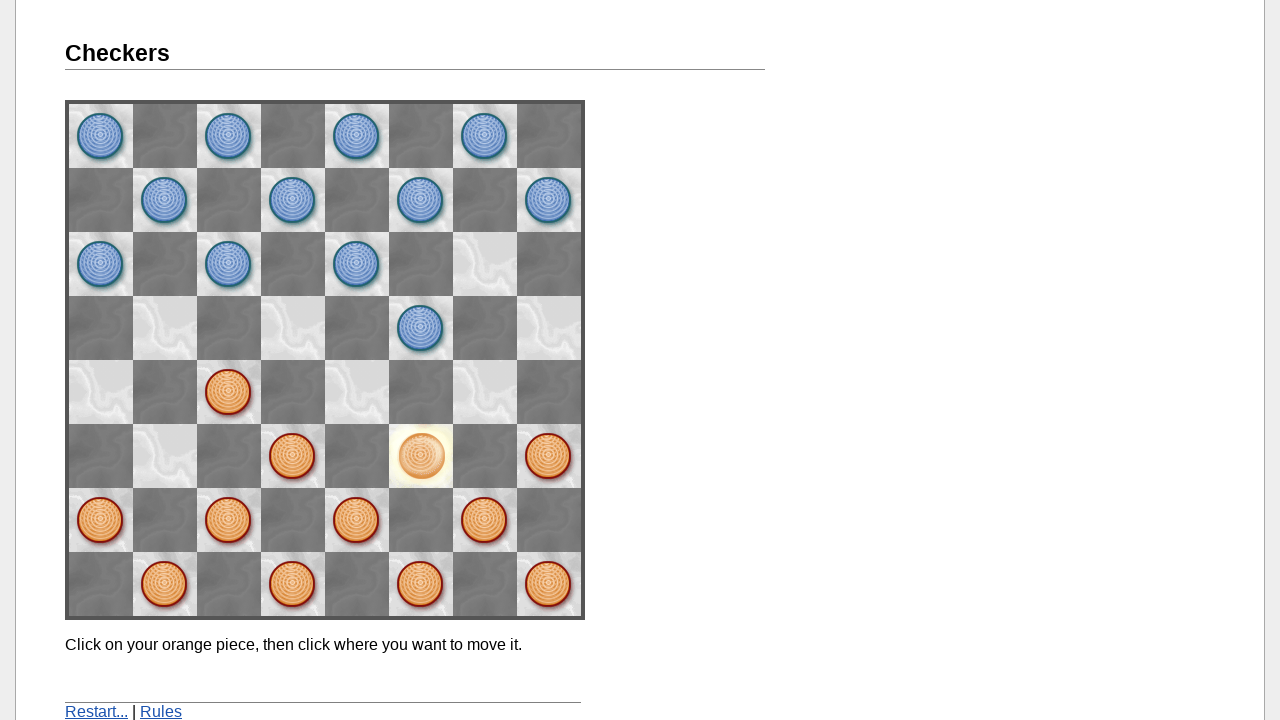

Completed move F3 → G4 at (485, 392) on xpath=//img[@name='space13']
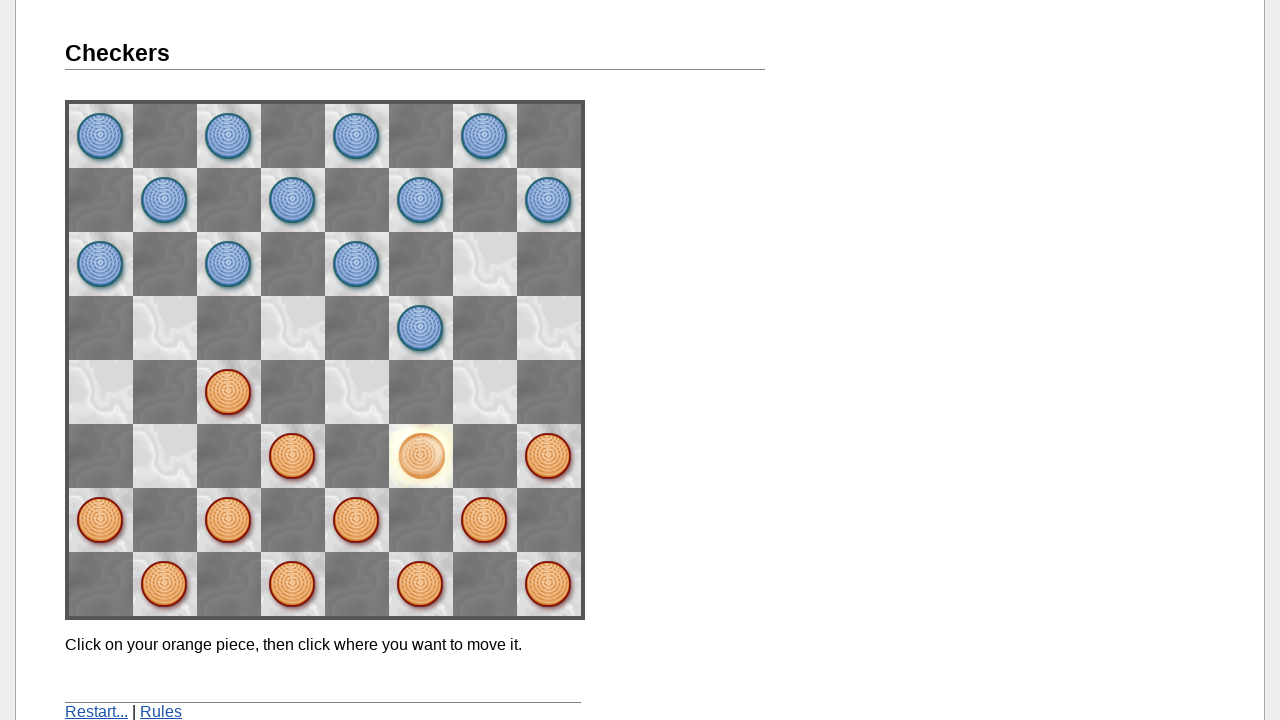

Waited 2 seconds for opponent's turn and message
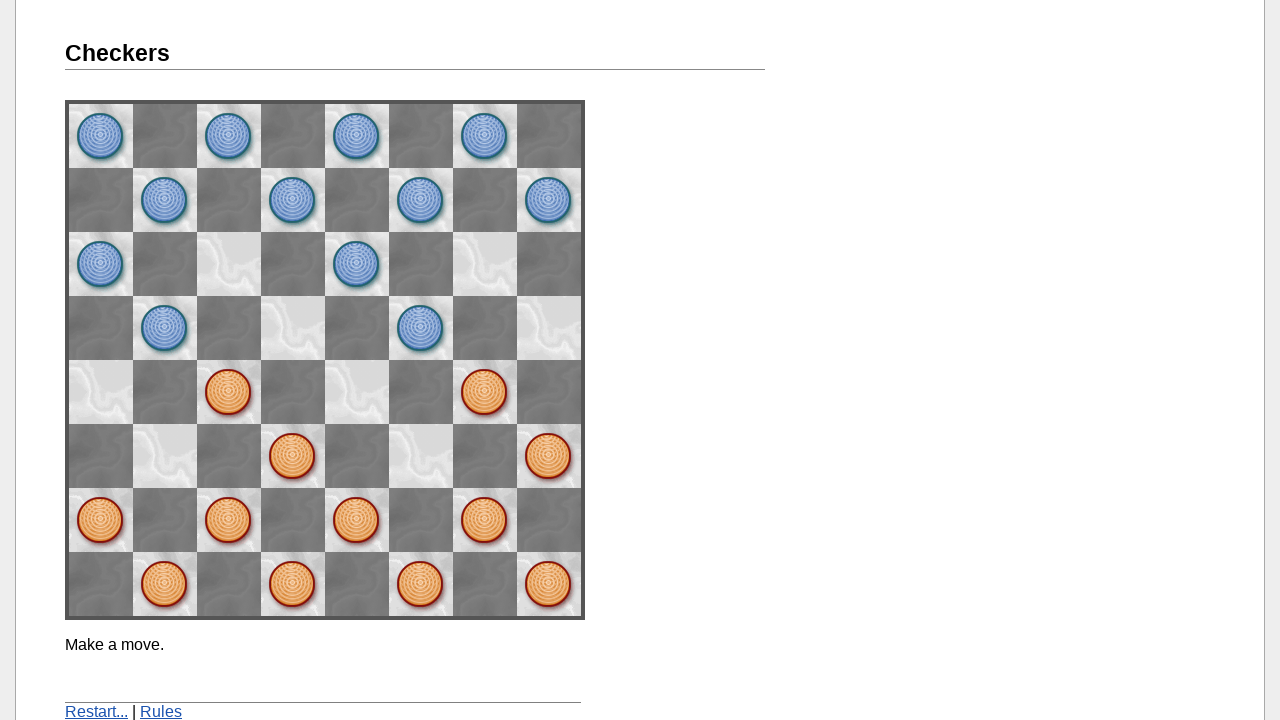

Clicked piece at E2 at (357, 520) on xpath=//img[@name='space31']
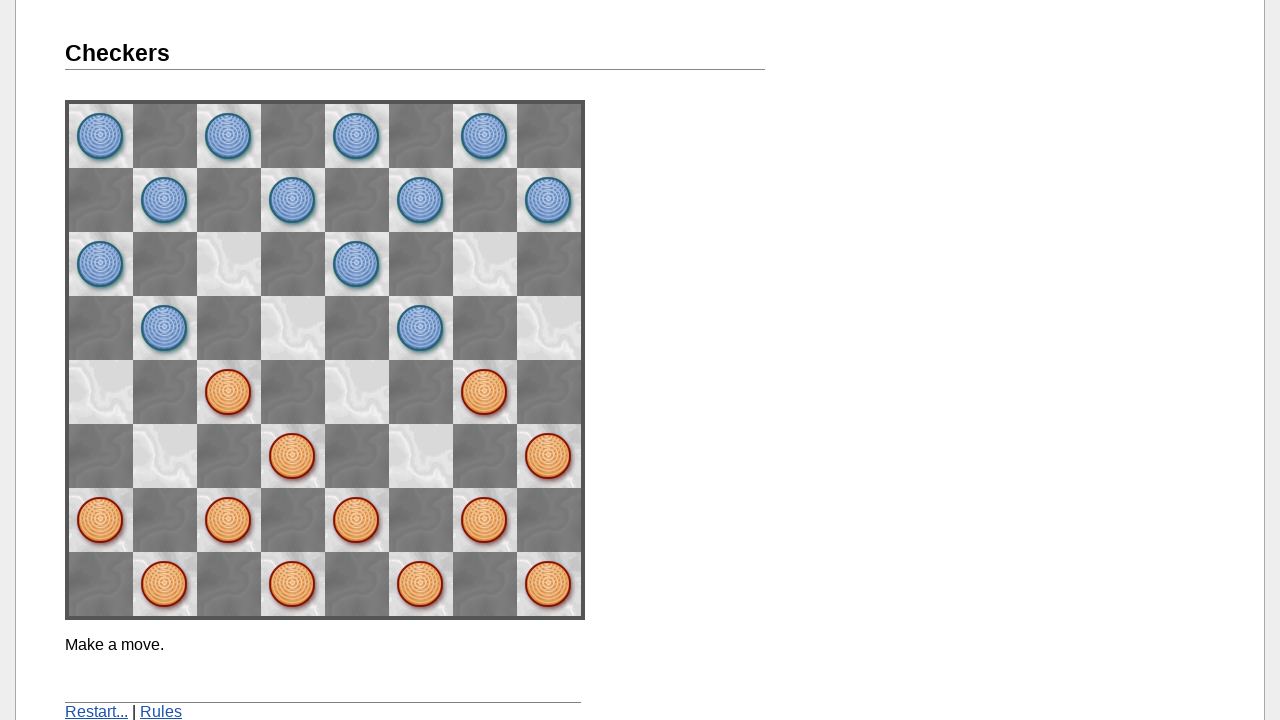

Waited 500ms for piece selection
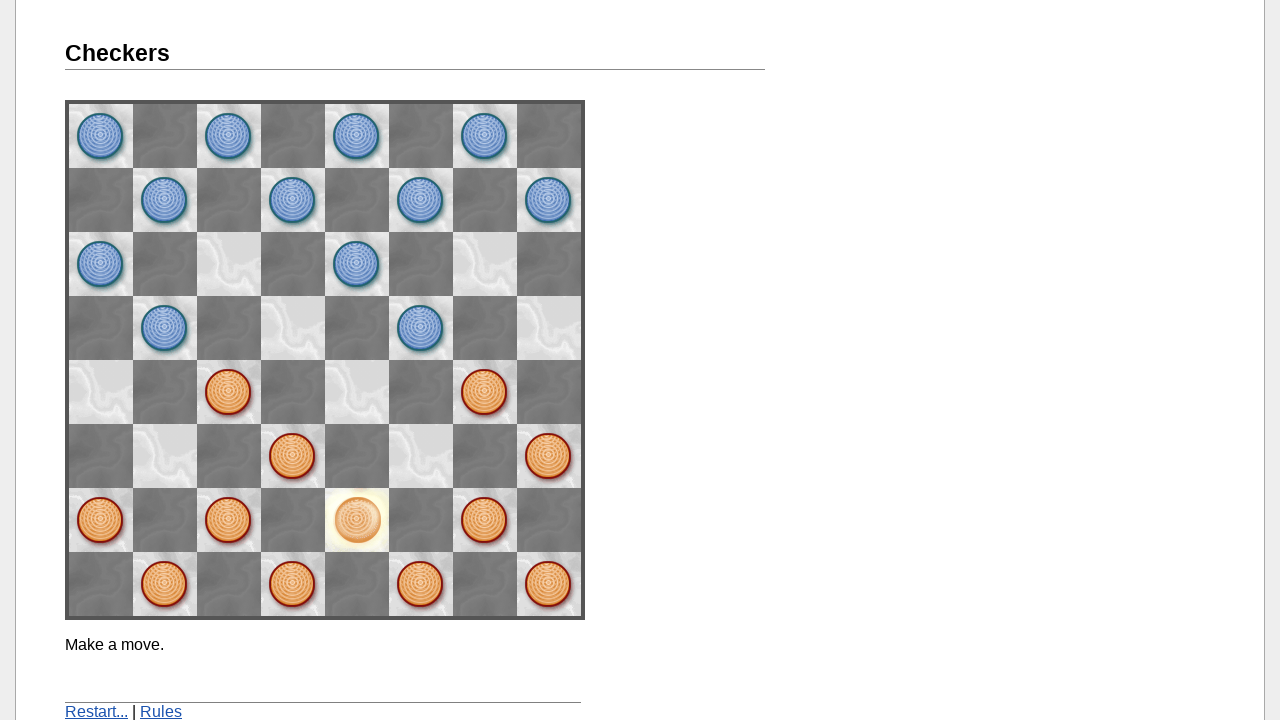

Completed move E2 → F3 at (421, 456) on xpath=//img[@name='space22']
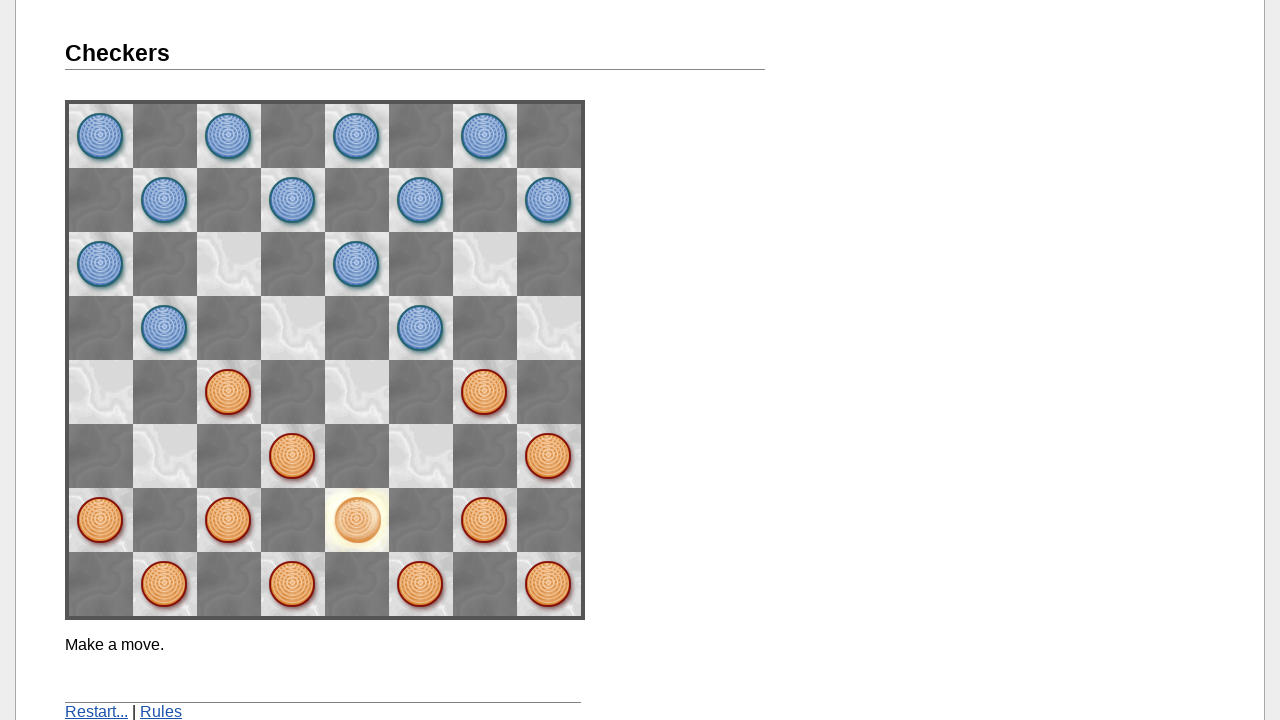

Waited 2 seconds after final move
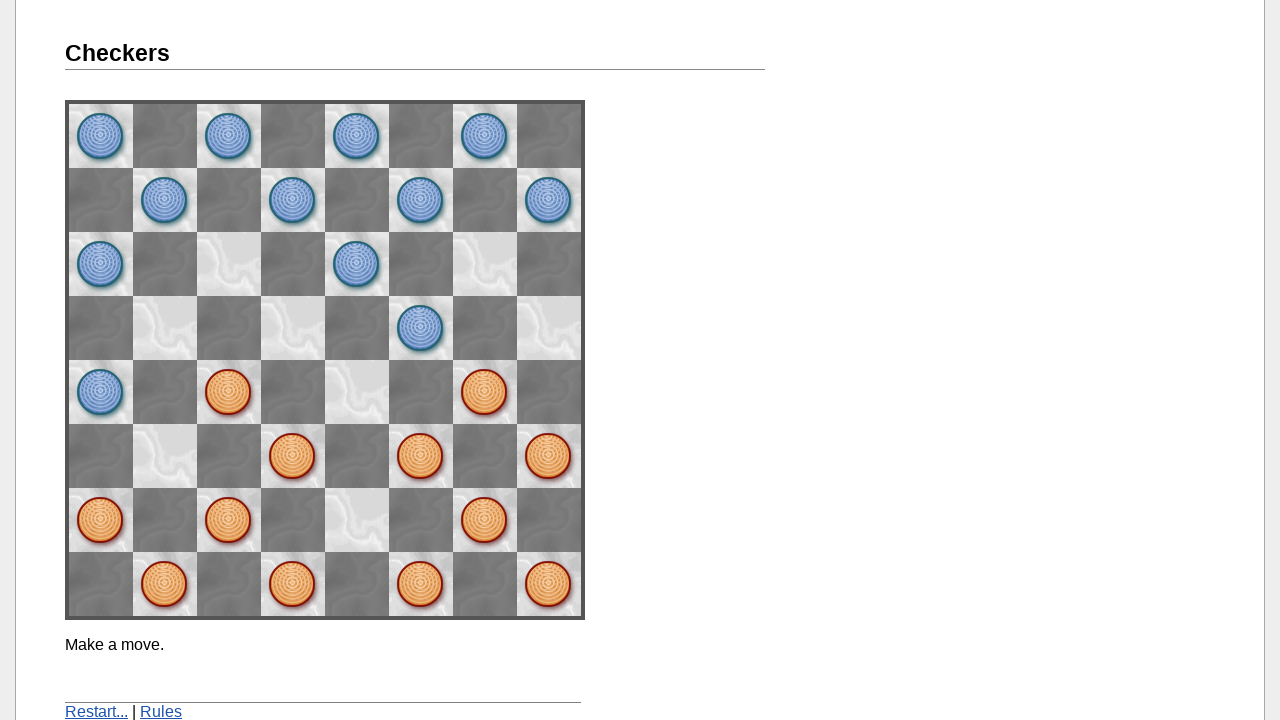

Clicked Restart button at (96, 712) on xpath=//a[text()='Restart...']
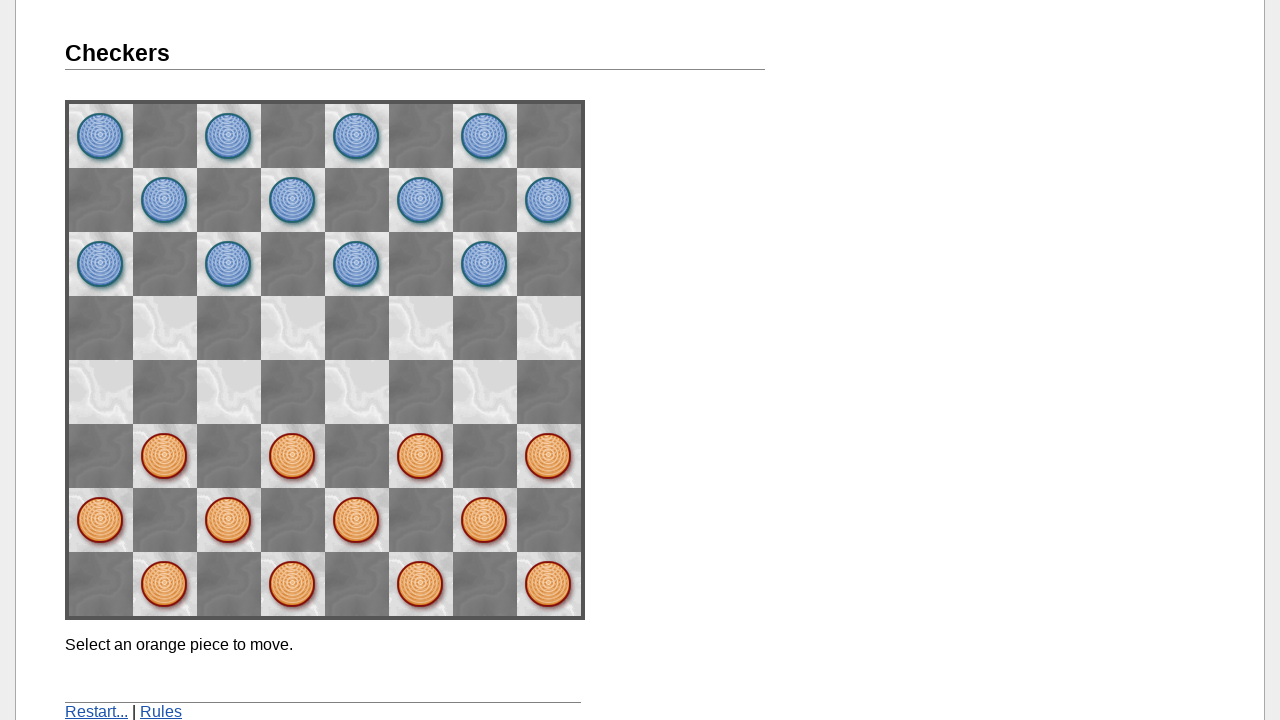

Reloaded the page
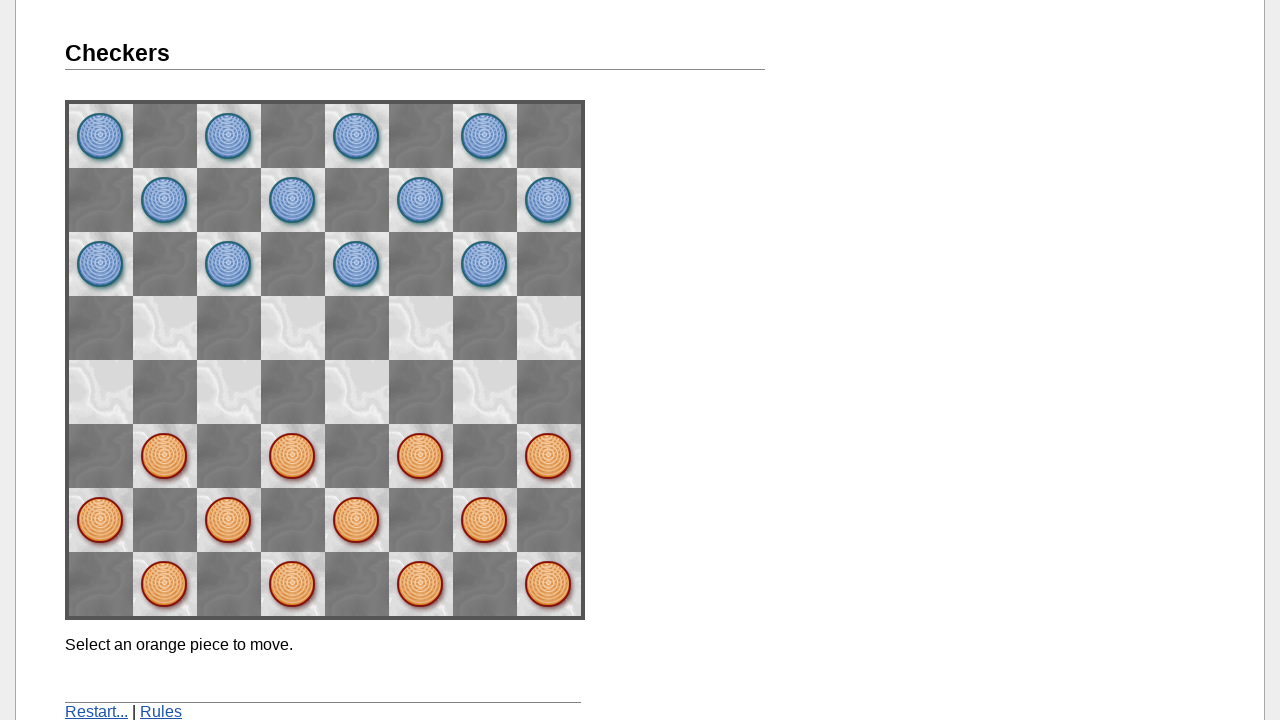

Game board reloaded successfully - game restarted confirmed
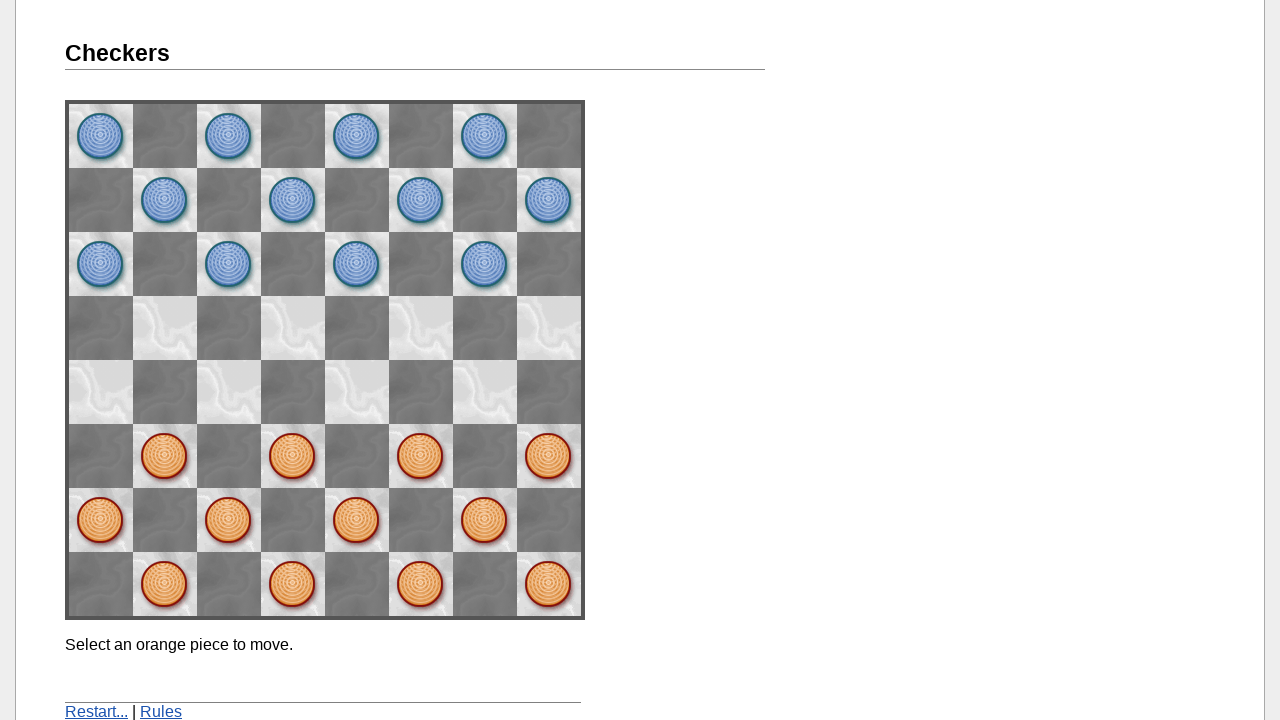

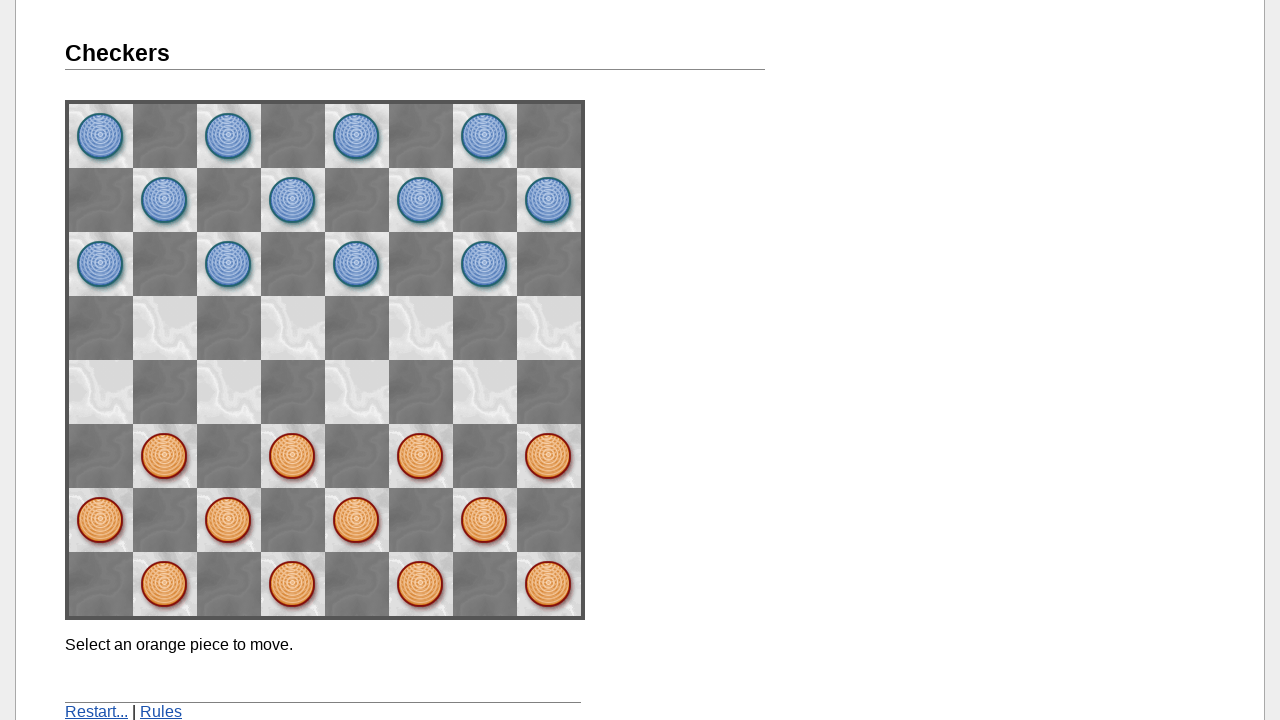